Navigates to the Automation Exercise website and verifies the current URL matches the expected URL

Starting URL: https://automationexercise.com

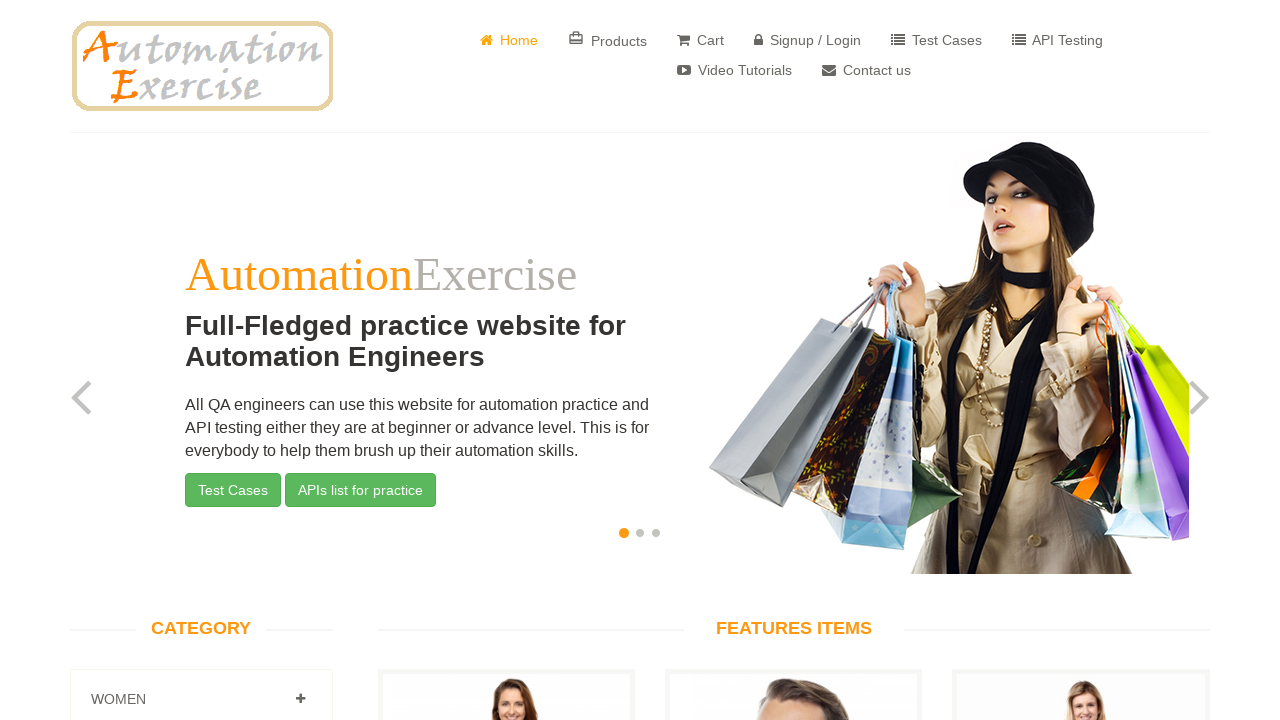

Verified current URL matches expected URL https://automationexercise.com/
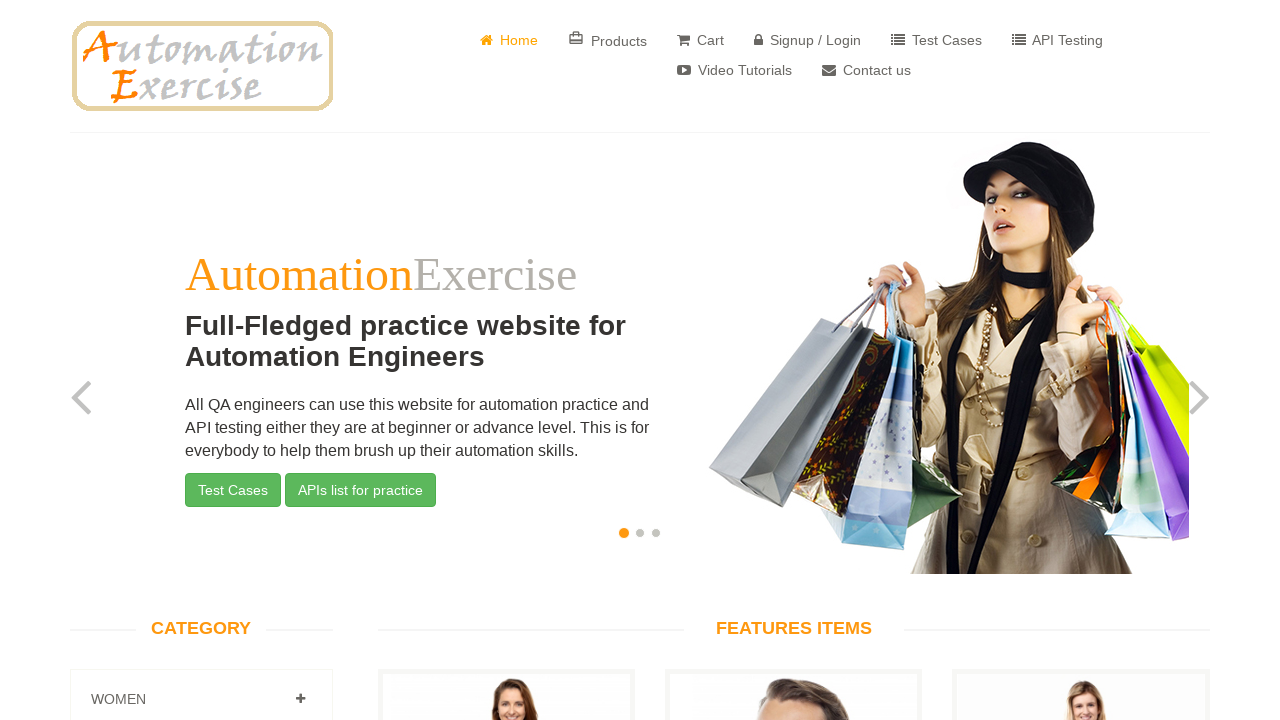

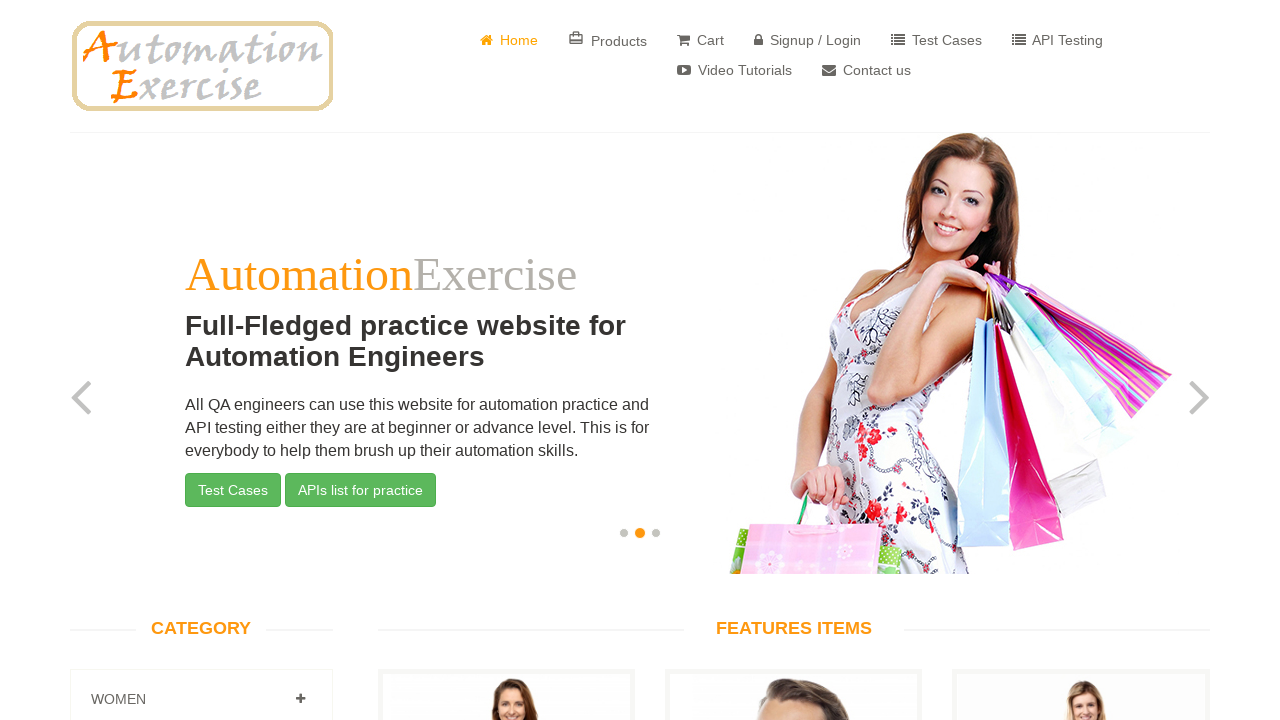